Tests drag and drop functionality on the jQuery UI demo page by dragging an element and dropping it onto a target element within an iframe

Starting URL: https://jqueryui.com/droppable/

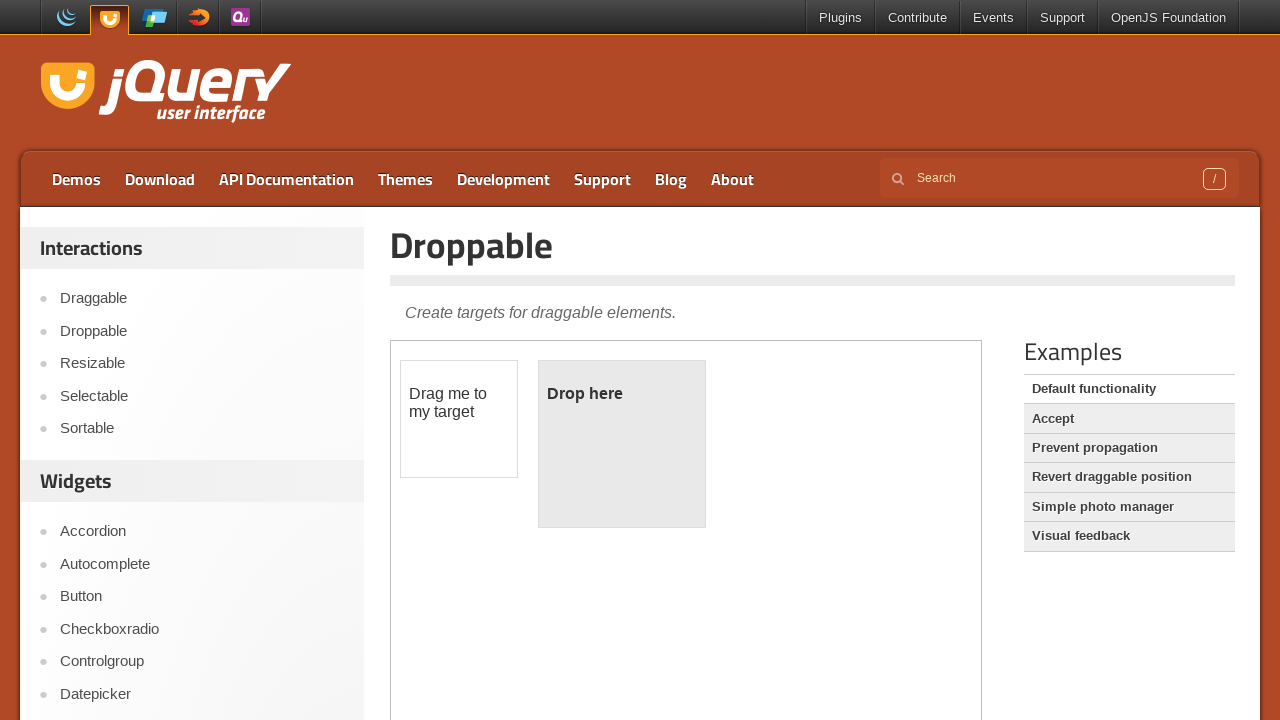

Located the demo iframe containing drag and drop elements
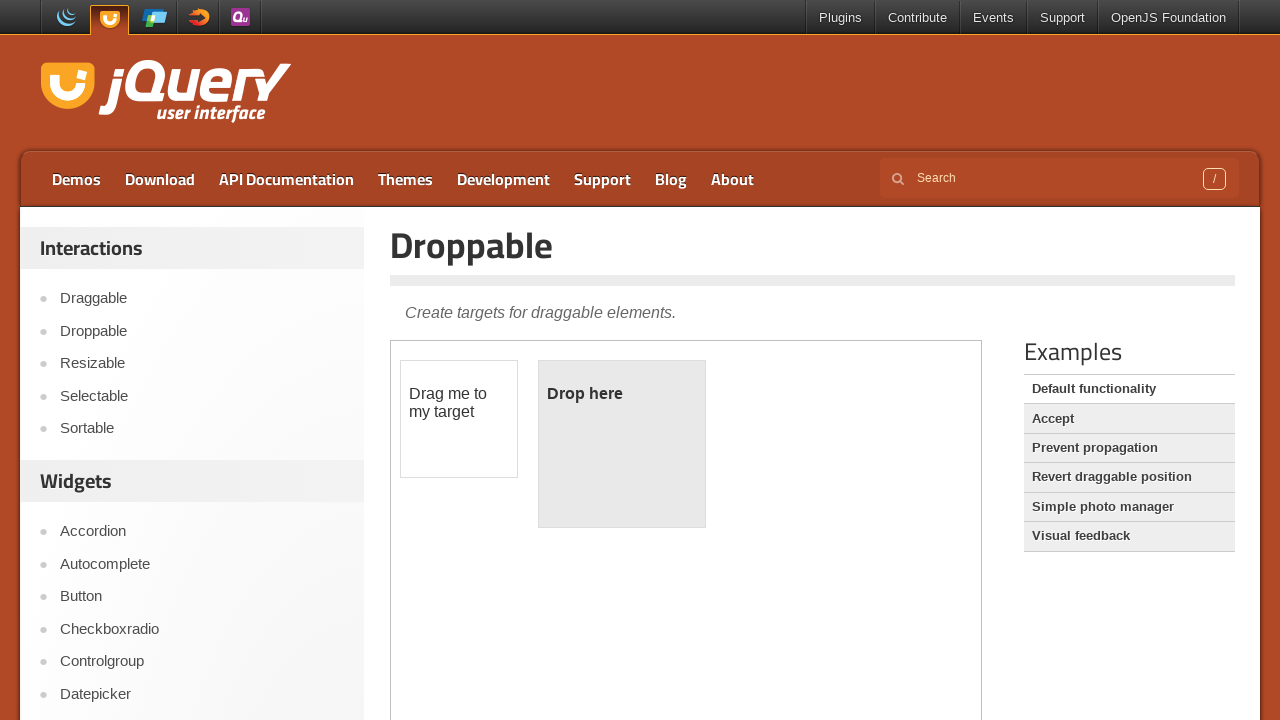

Located the draggable element within the iframe
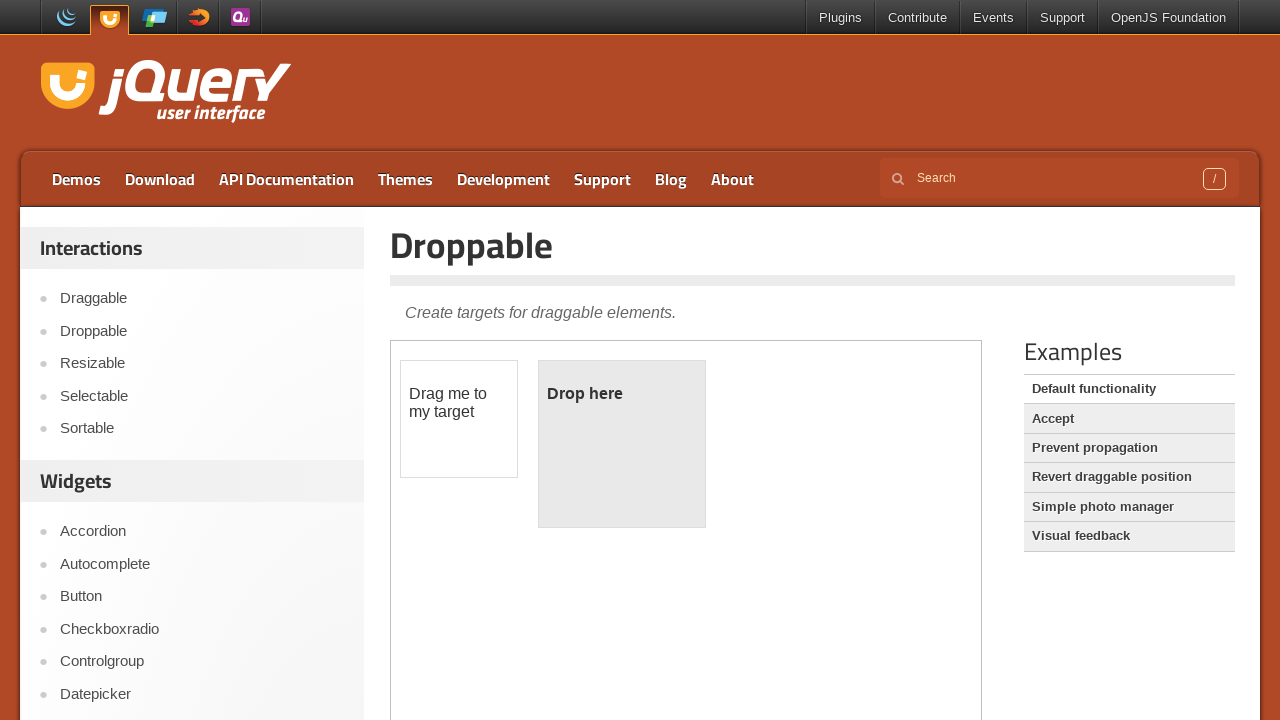

Located the droppable target element within the iframe
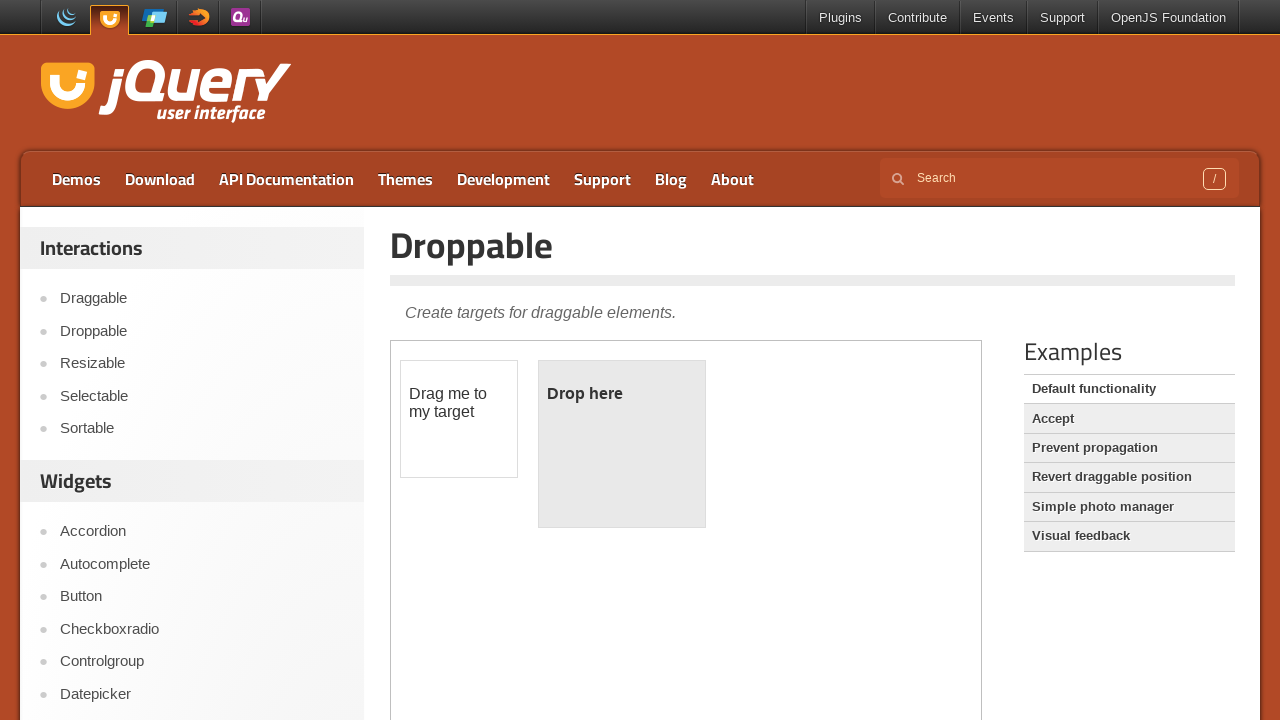

Dragged the draggable element and dropped it onto the droppable target at (622, 444)
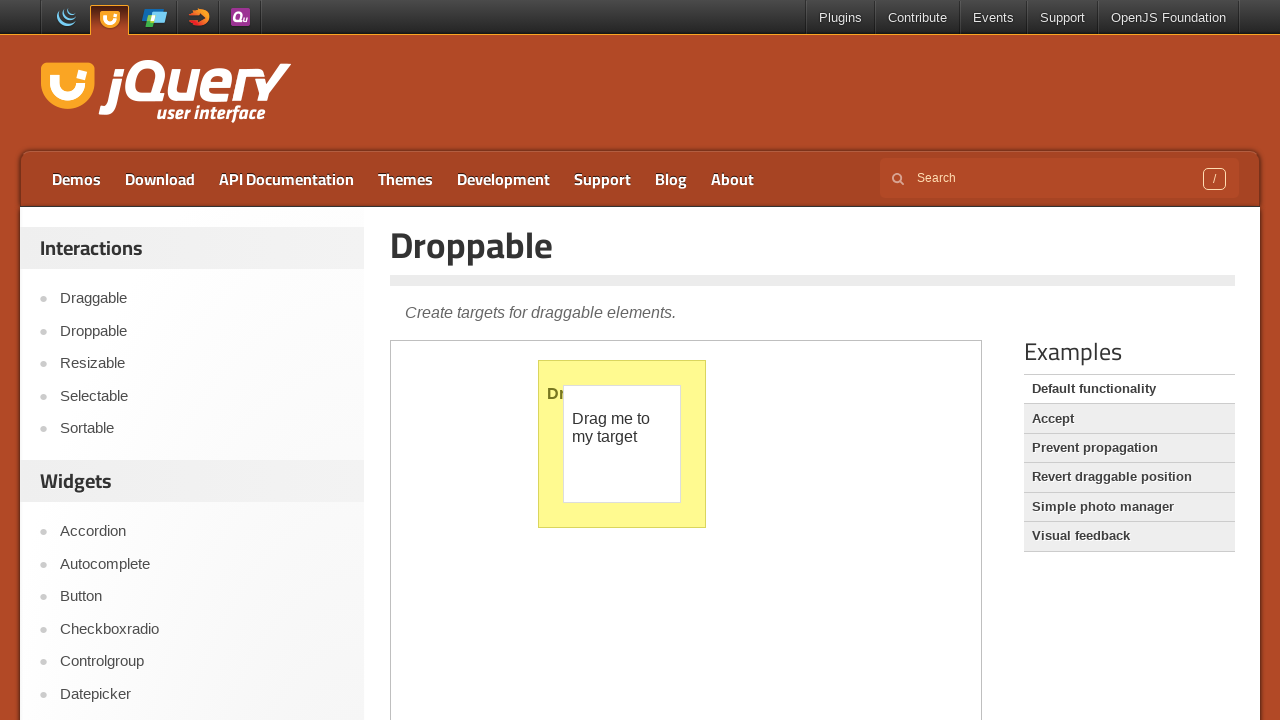

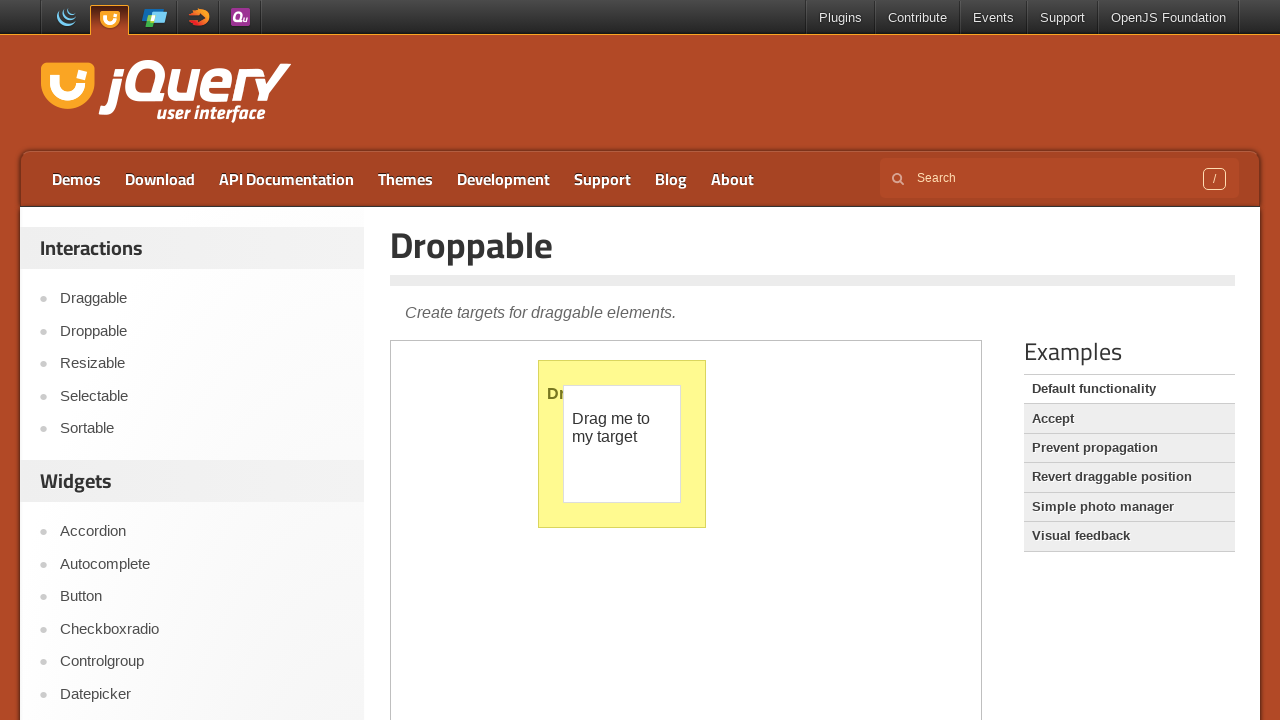